Tests opting out of A/B tests by adding an opt-out cookie after visiting the page, then refreshing to verify the opt-out worked by checking the heading text changes to "No A/B Test".

Starting URL: http://the-internet.herokuapp.com/abtest

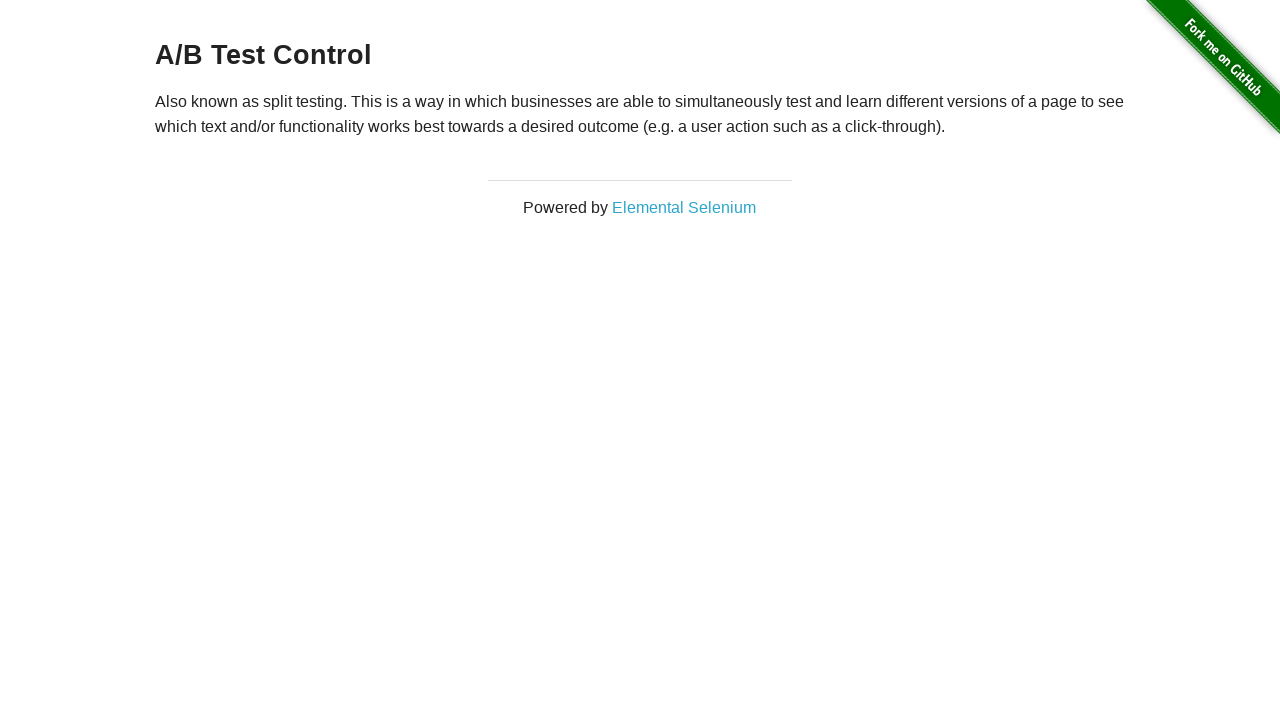

Navigated to A/B test page
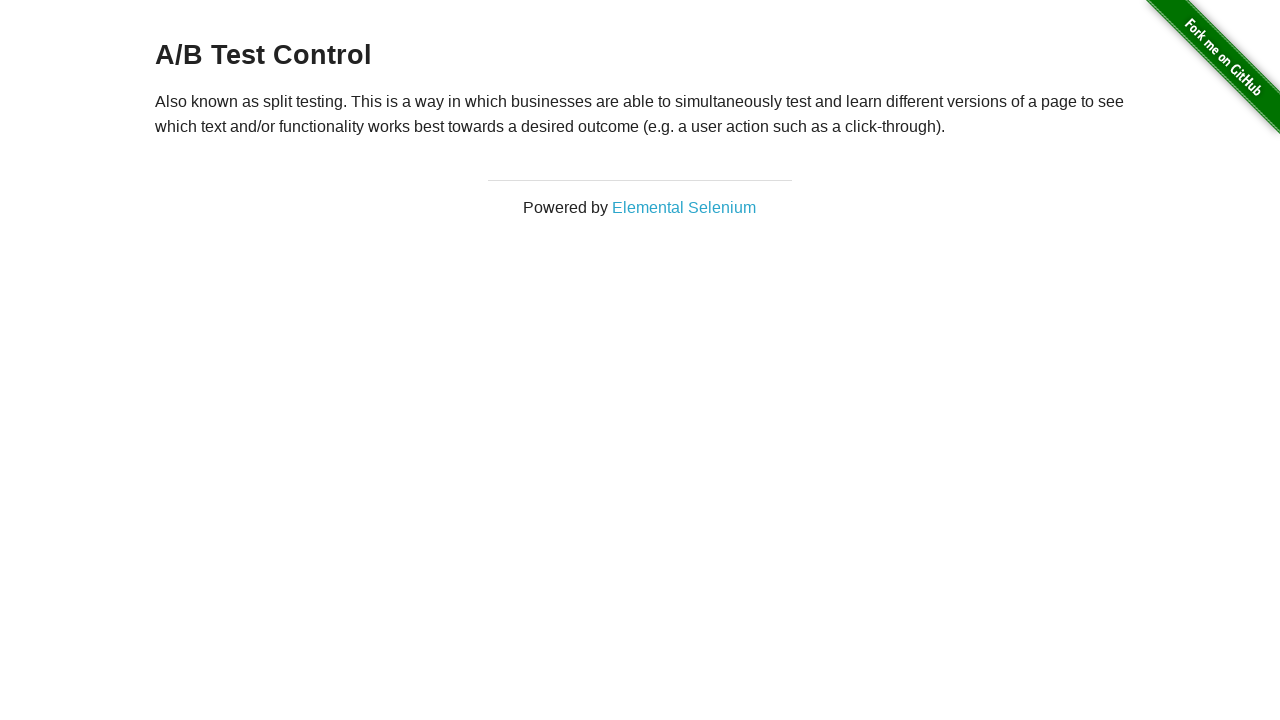

Retrieved initial heading text
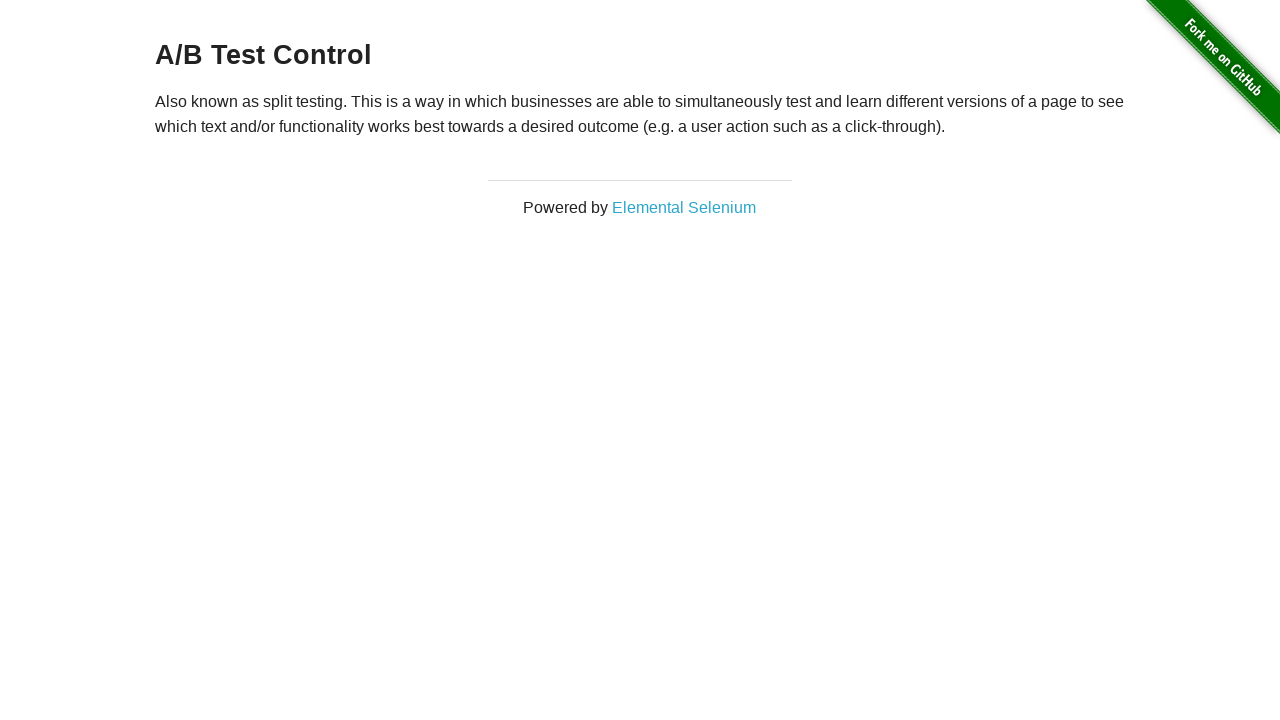

Added optimizelyOptOut cookie to opt out of A/B test
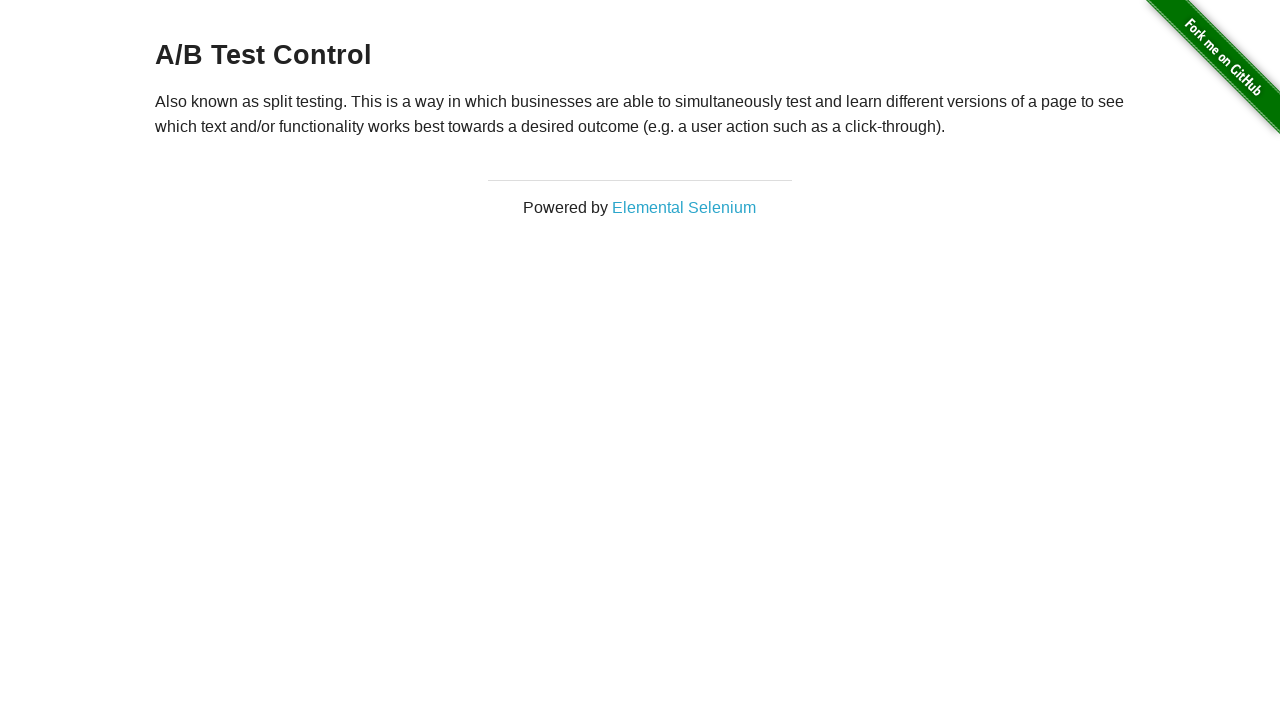

Reloaded page after adding opt-out cookie
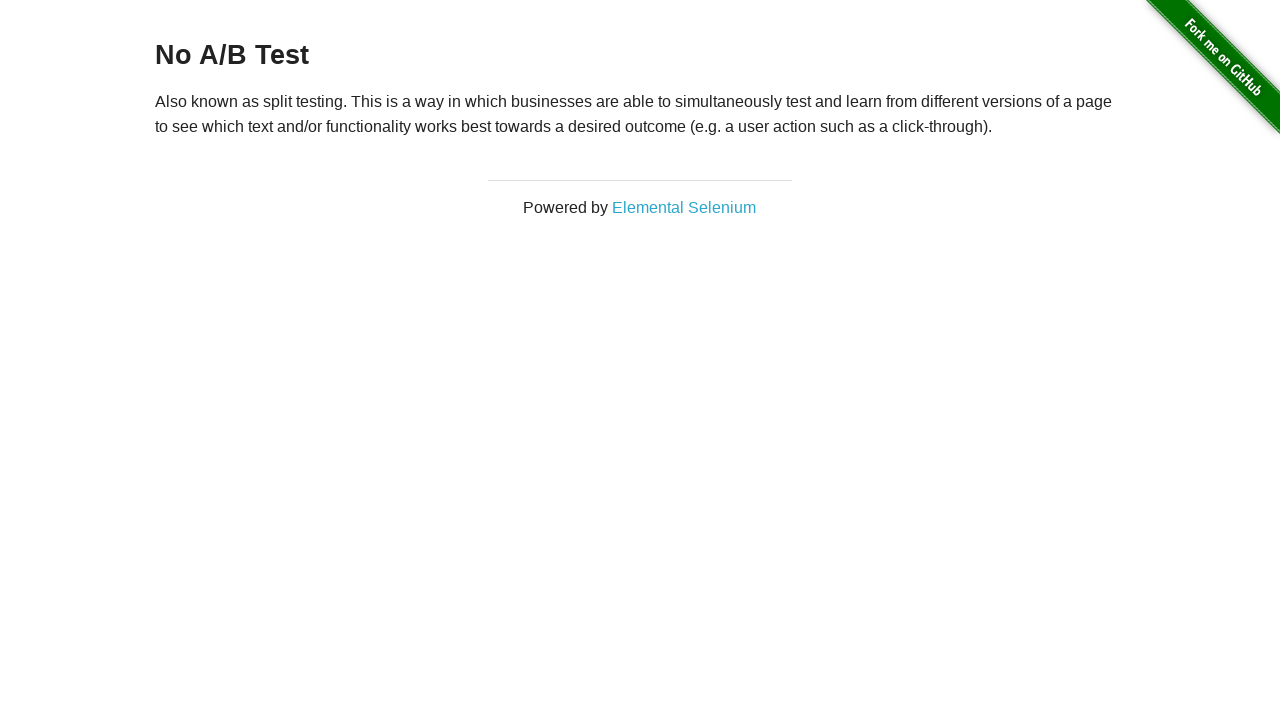

Waited for heading element to be available
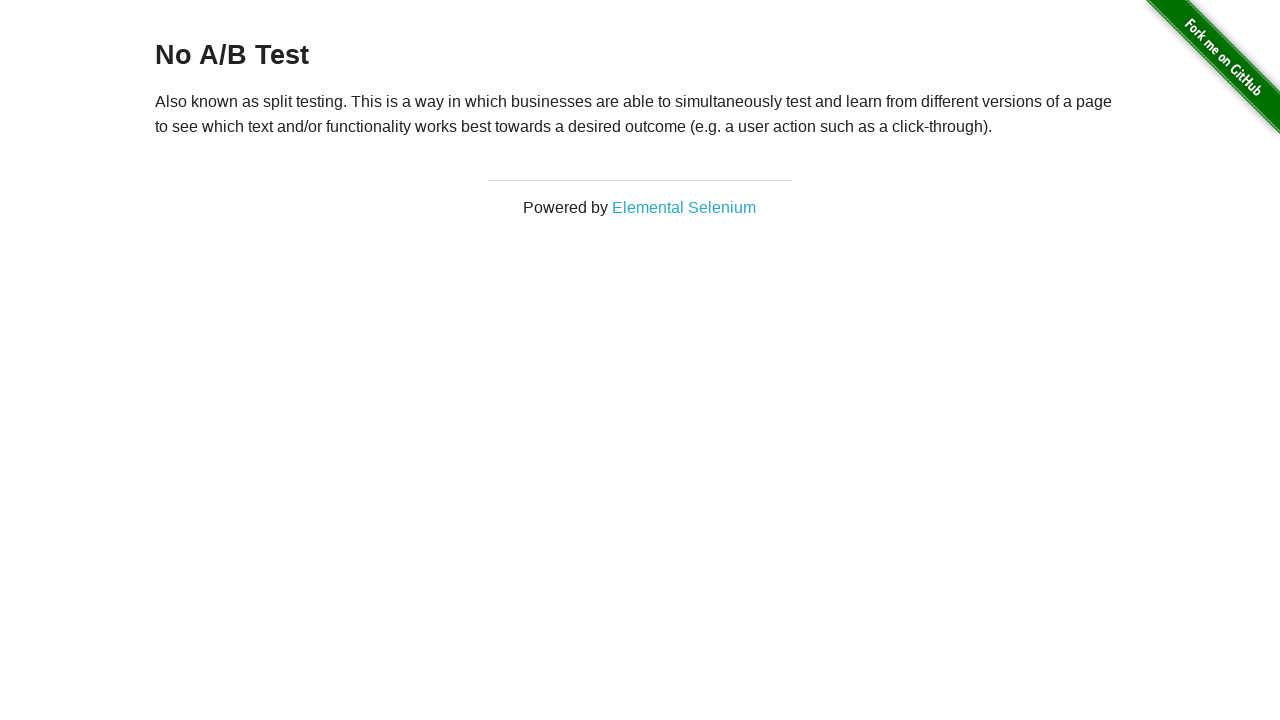

Retrieved final heading text: 'No A/B Test'
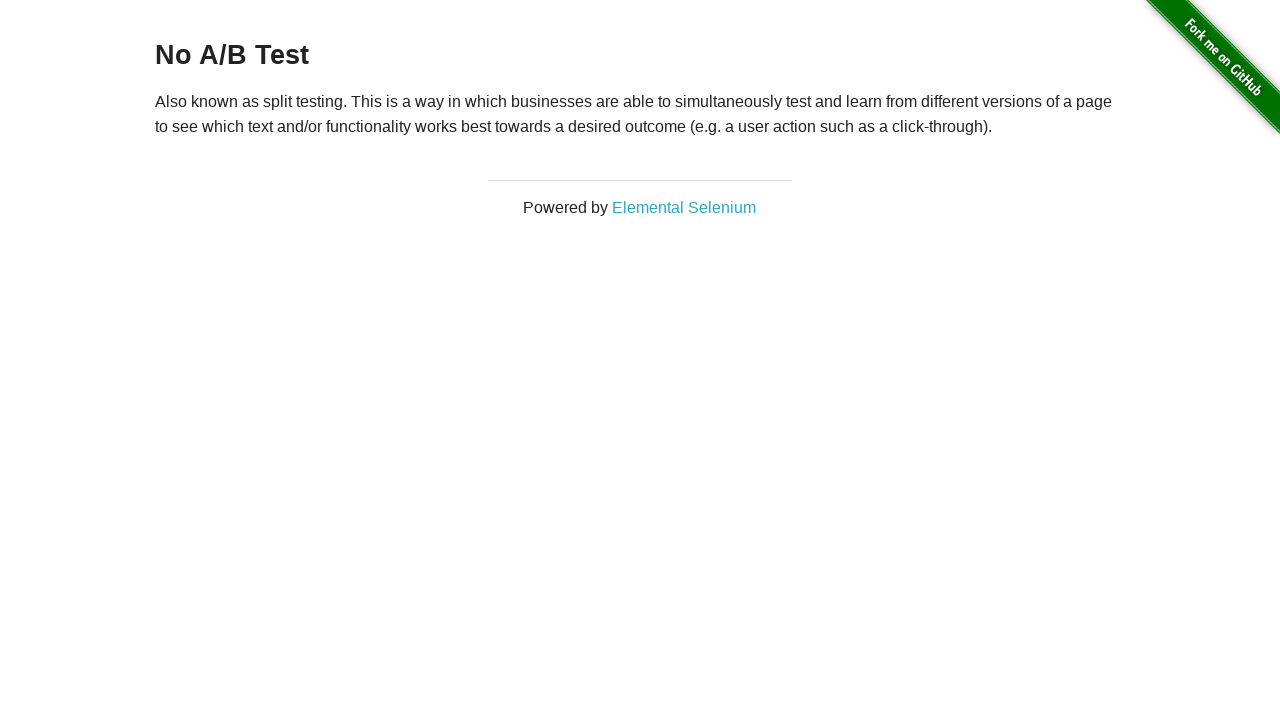

Verified heading text shows 'No A/B Test', confirming opt-out was successful
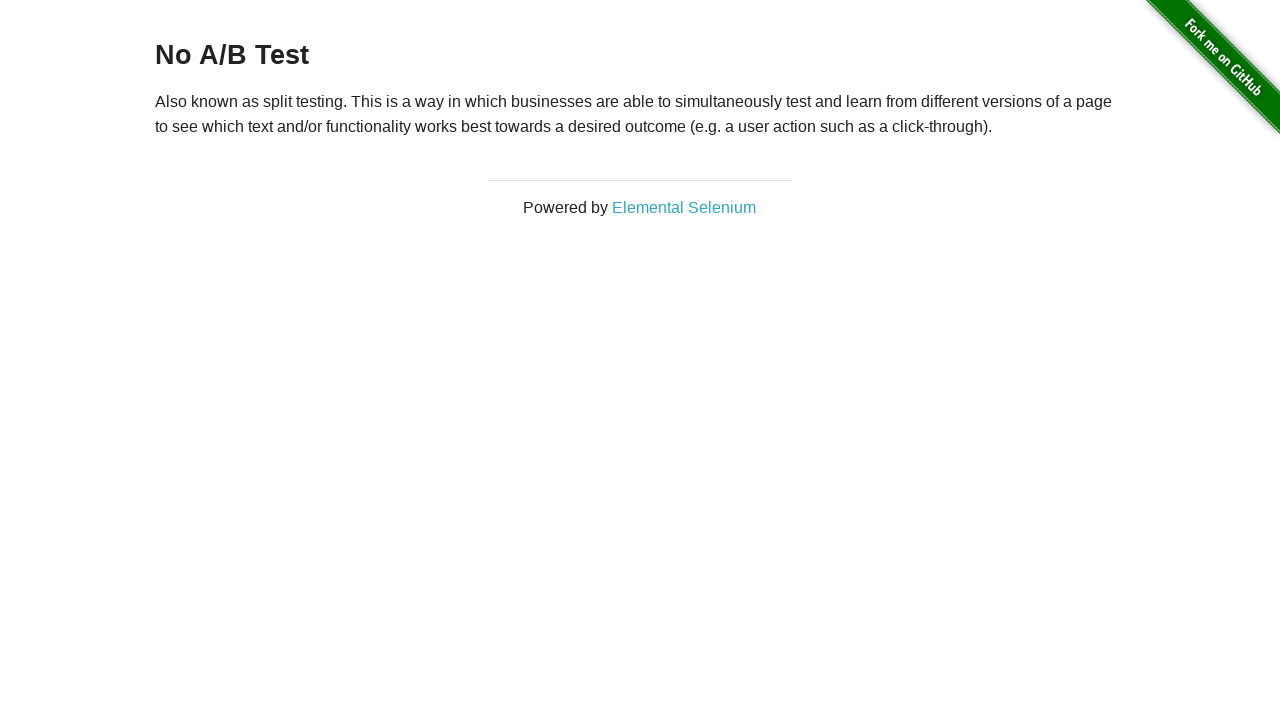

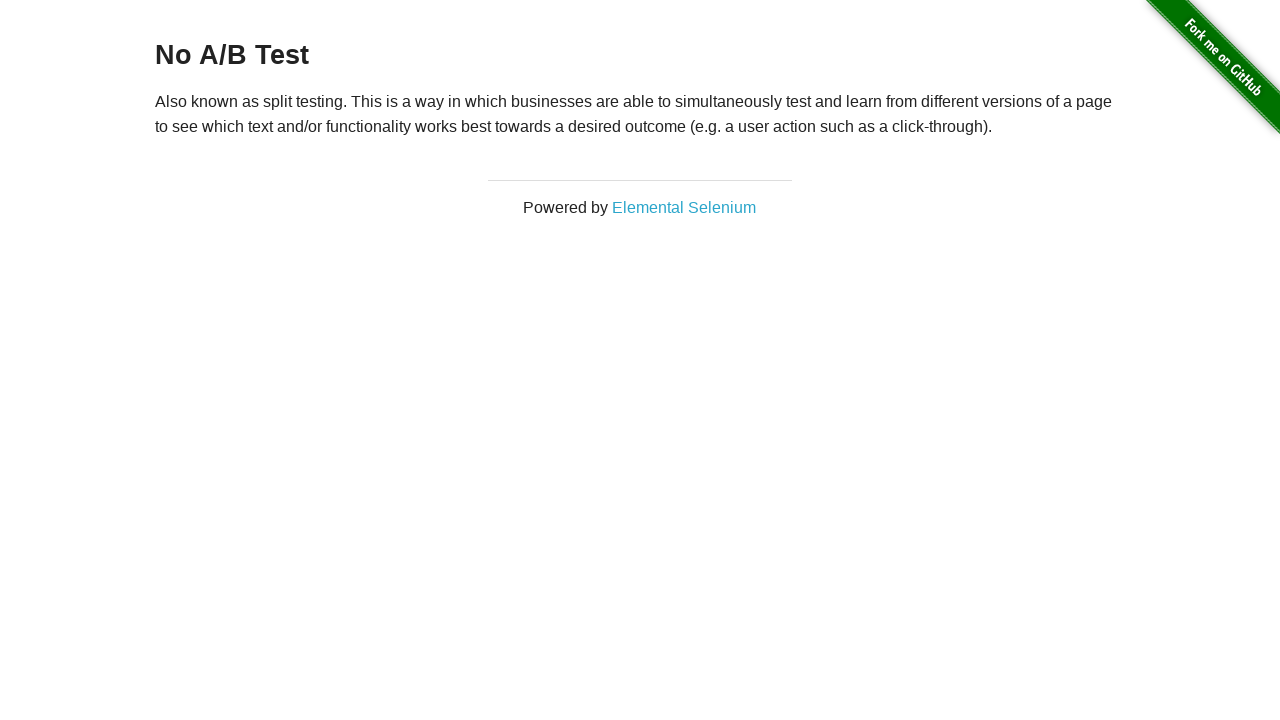